Tests handling of an entry ad modal popup by waiting for it to appear and then clicking the close button

Starting URL: http://the-internet.herokuapp.com/entry_ad

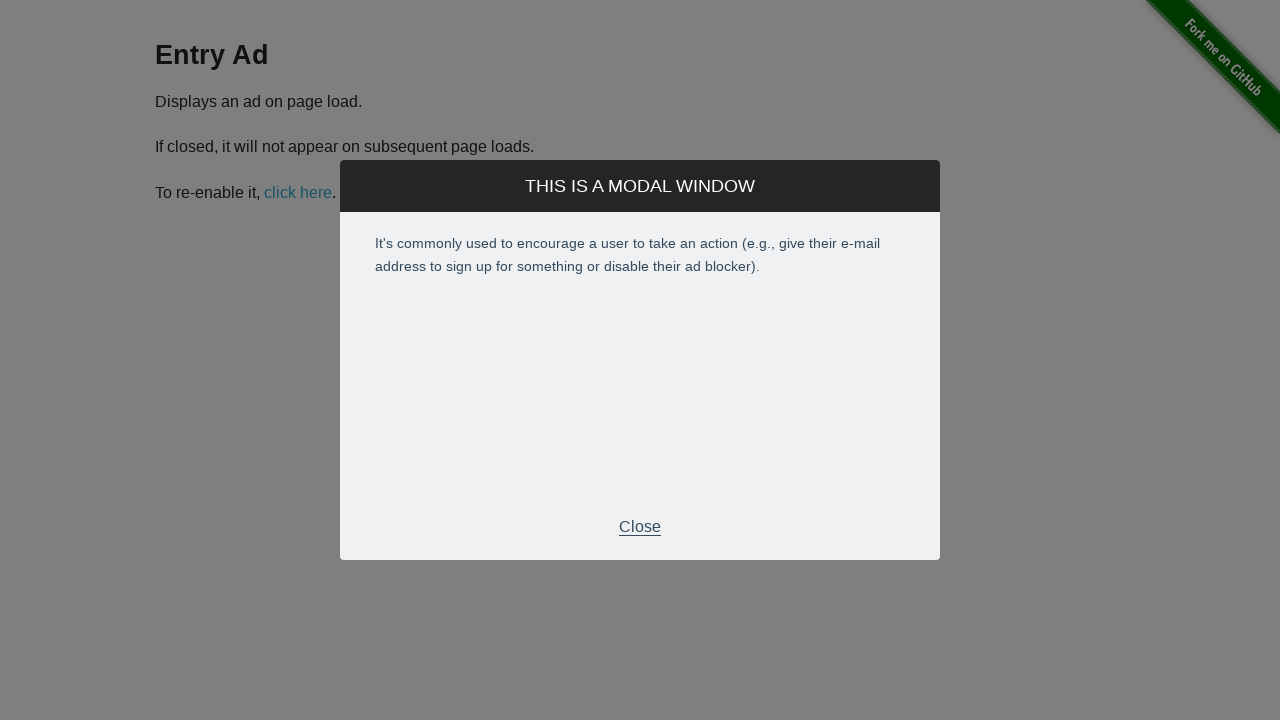

Entry ad modal popup appeared and became visible
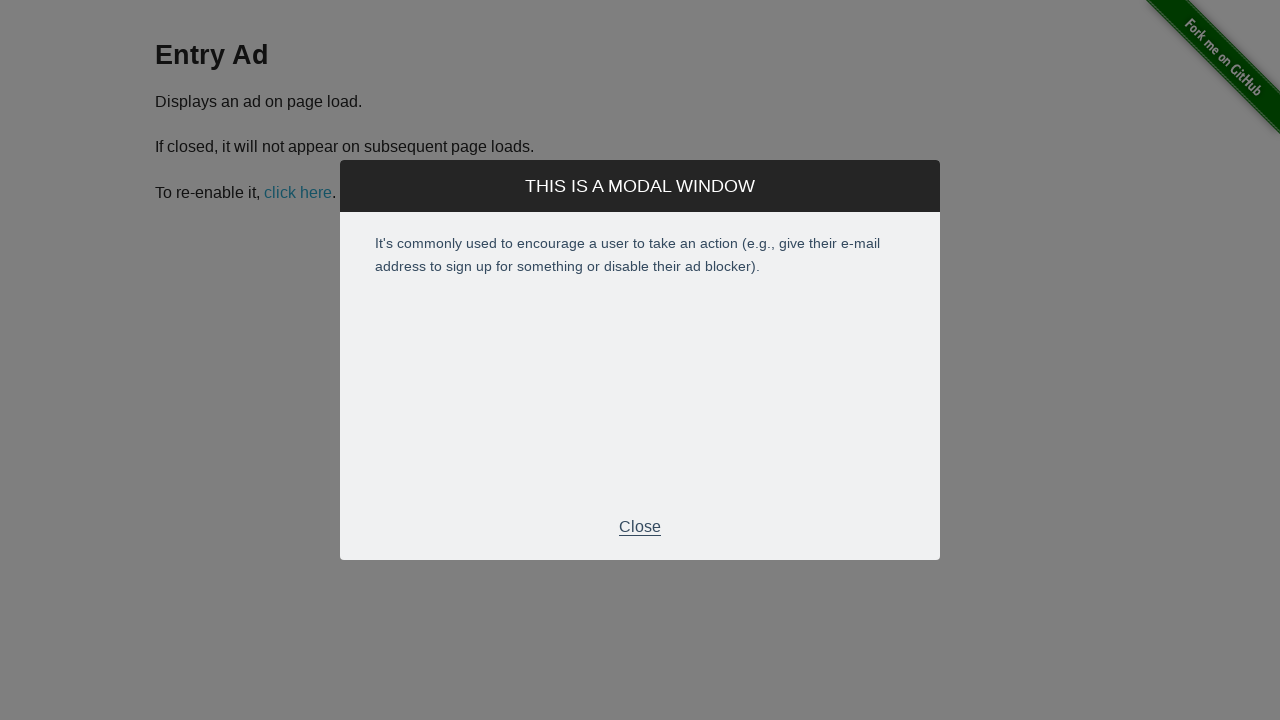

Clicked the close button on the entry ad modal at (640, 527) on .modal-footer > p
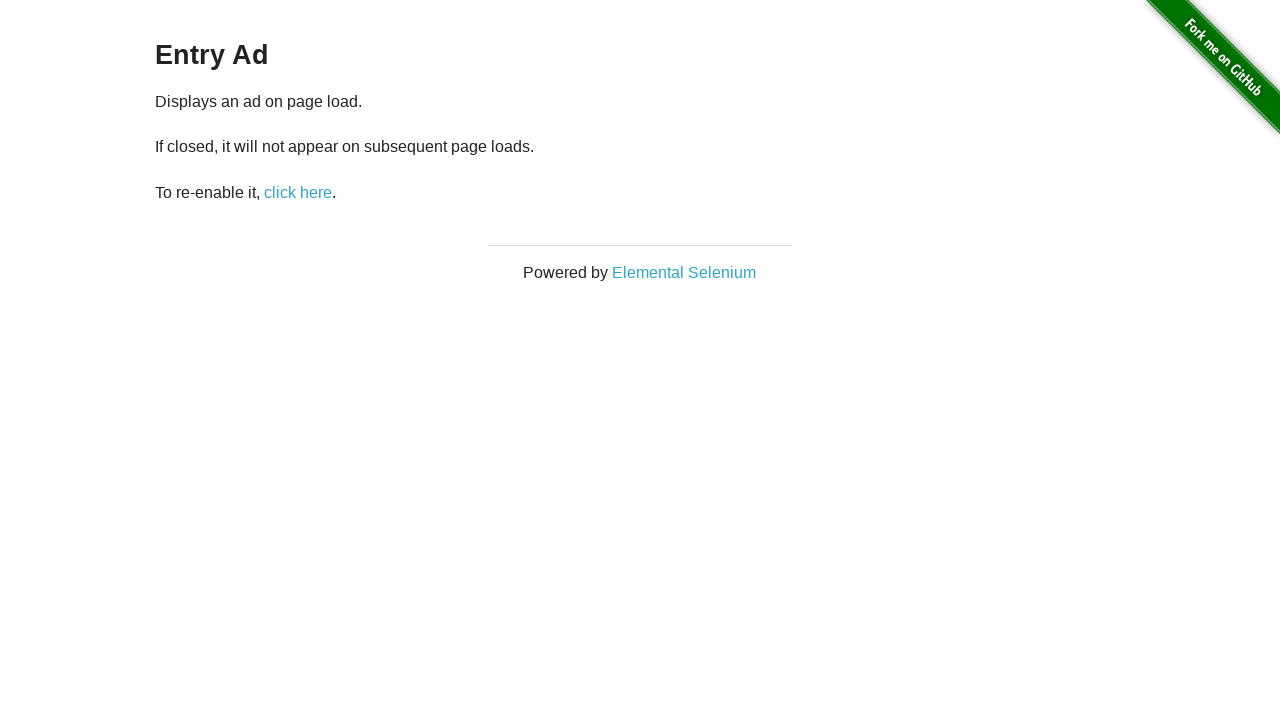

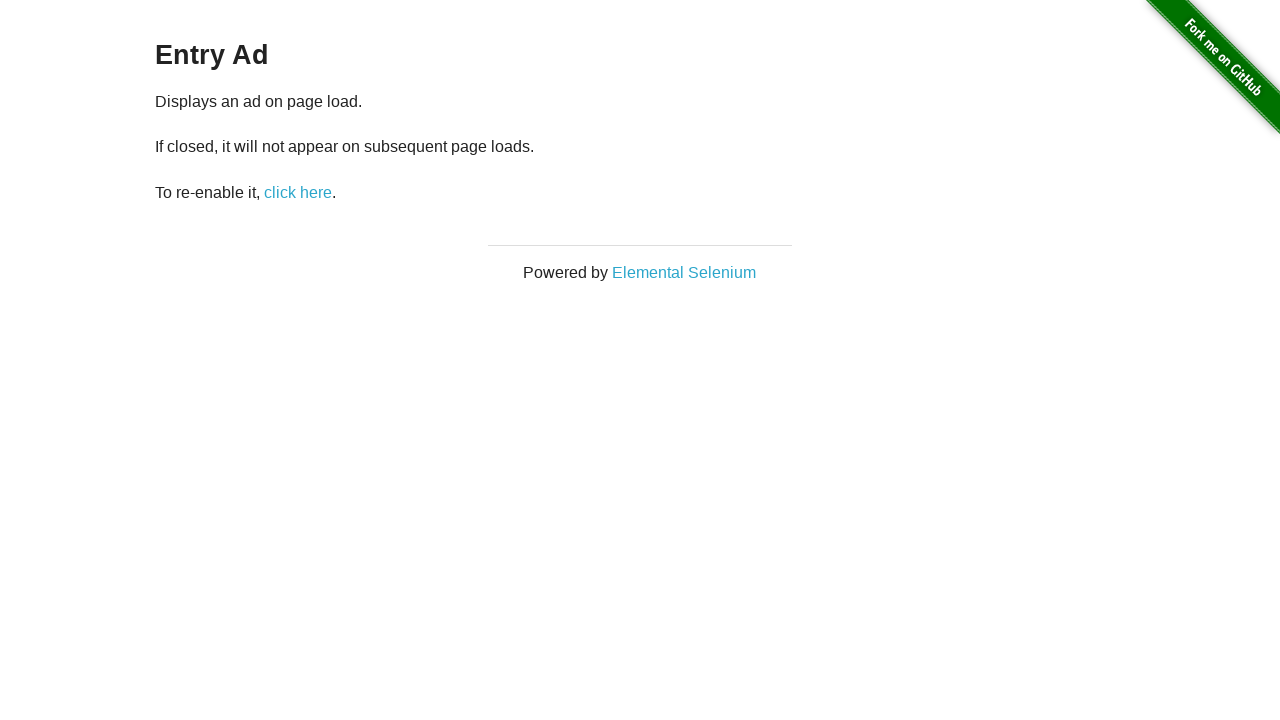